Tests the AWS Partners search functionality by searching for a company name, waiting for results to load, refreshing the page, and clicking on the first search result link.

Starting URL: https://partners.amazonaws.com/search/partners/

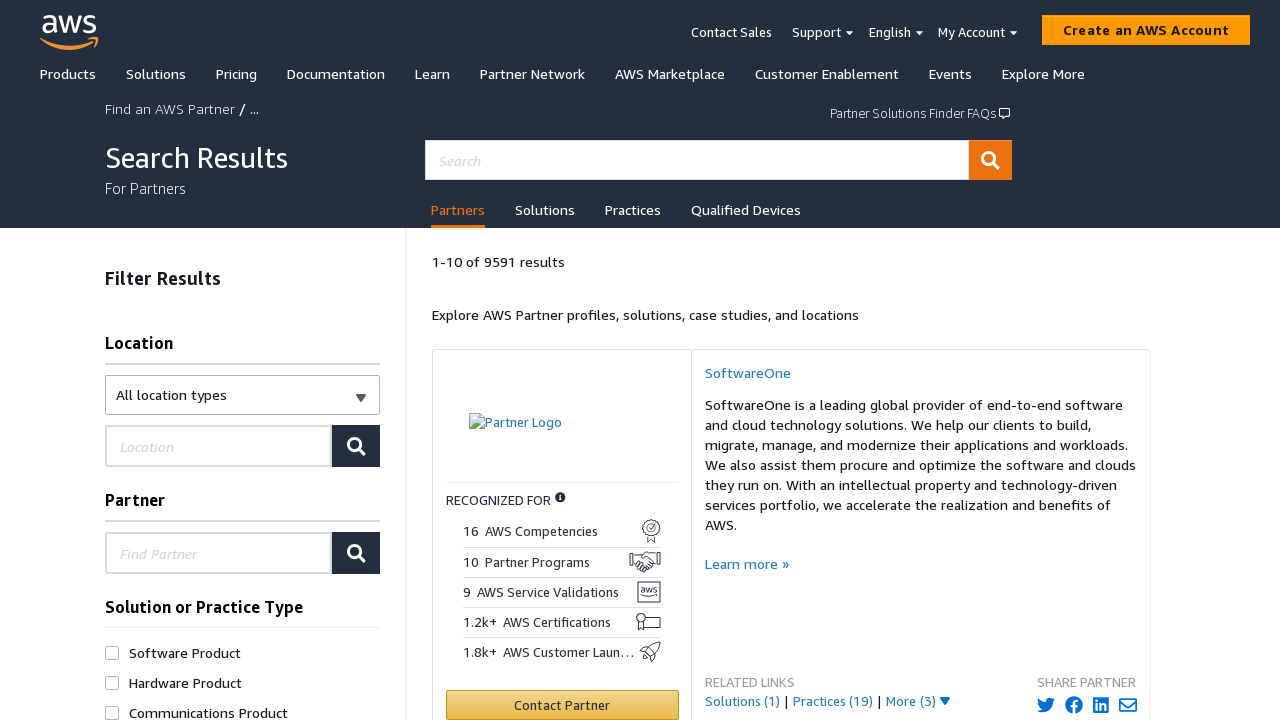

Search bar became available
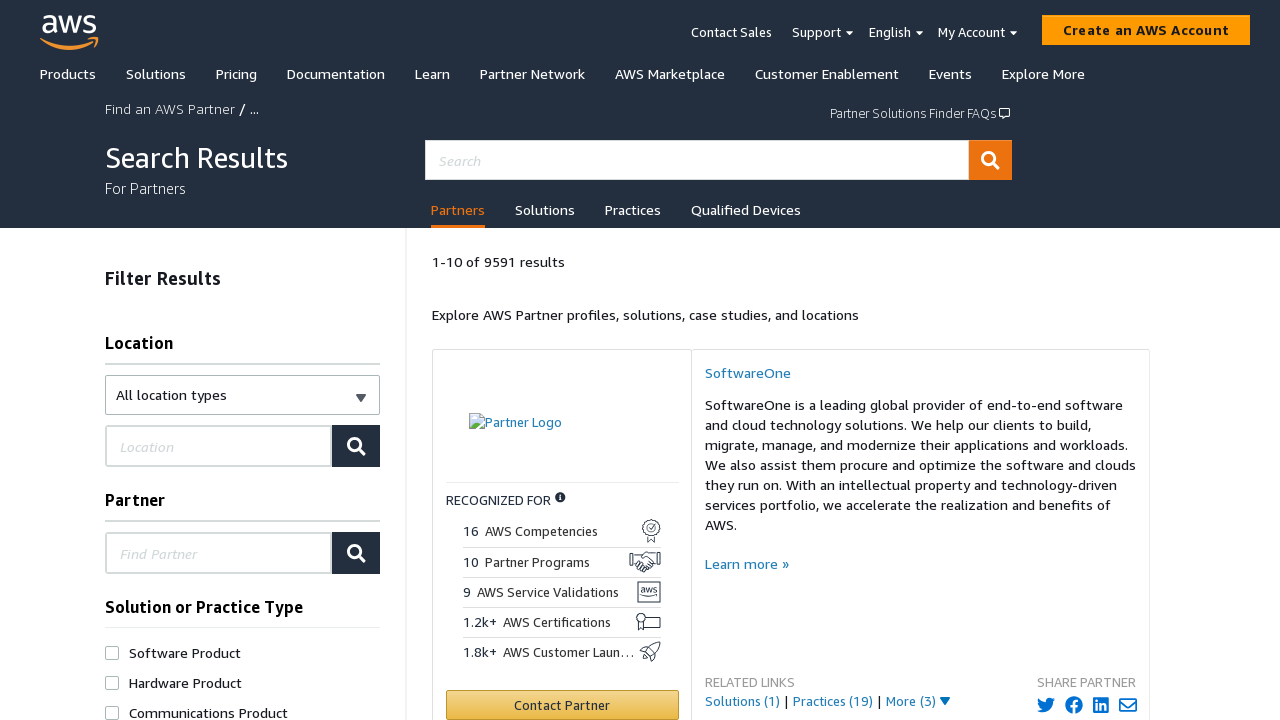

Filled search field with company name 'Meyi Cloud' on .global-search > div > awsui-autosuggest > div > div > div > input
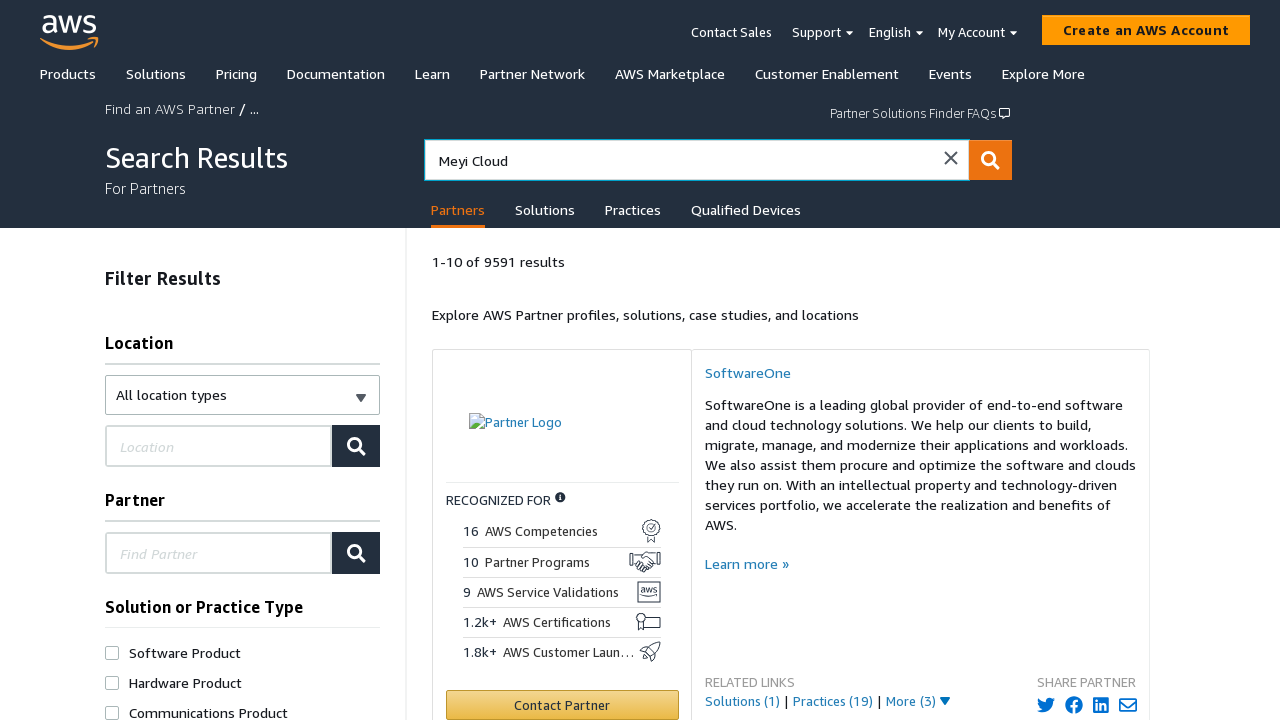

Clicked search button to initiate company search at (991, 160) on awsui-button.partner-search__perform-search > button
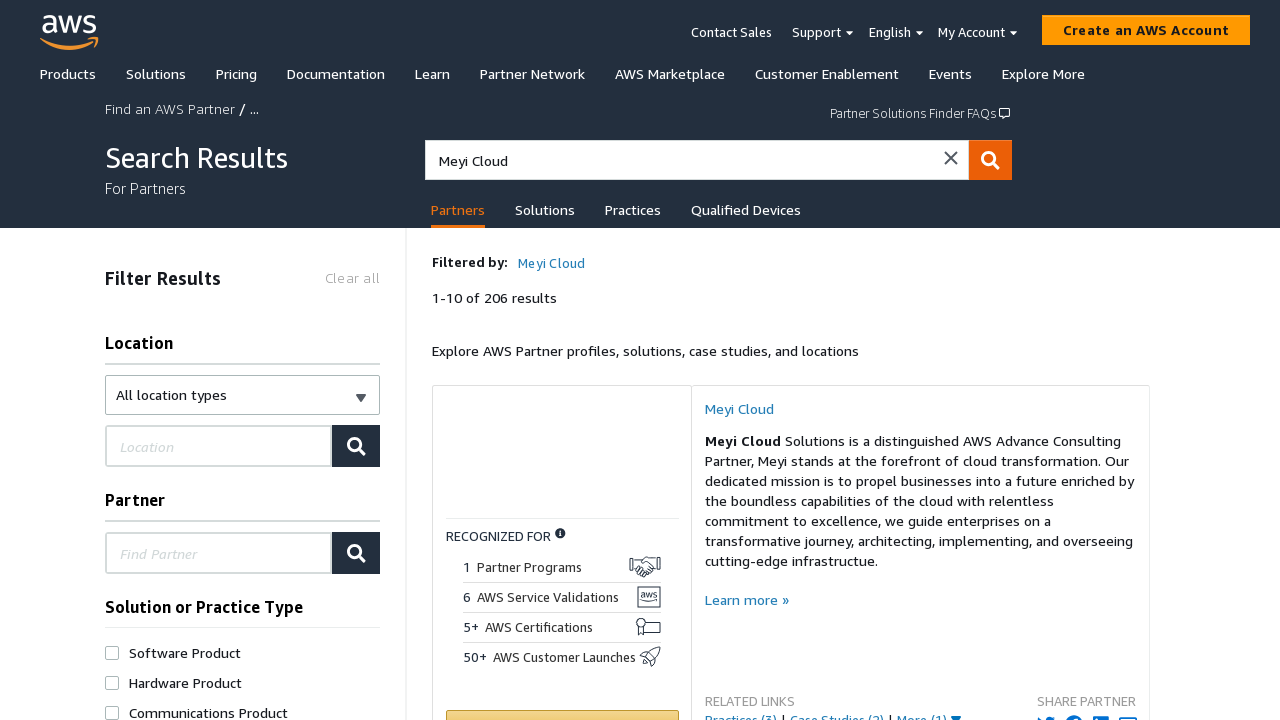

Search results loaded successfully
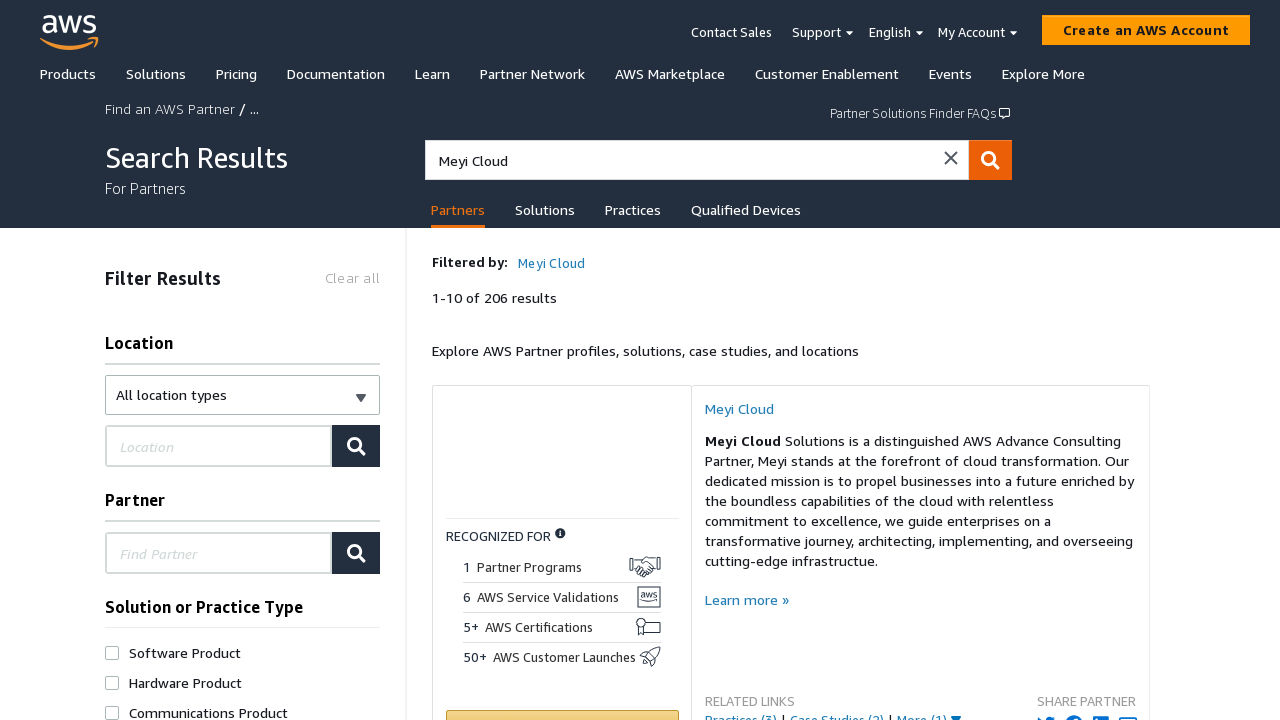

Page refreshed and DOM content loaded
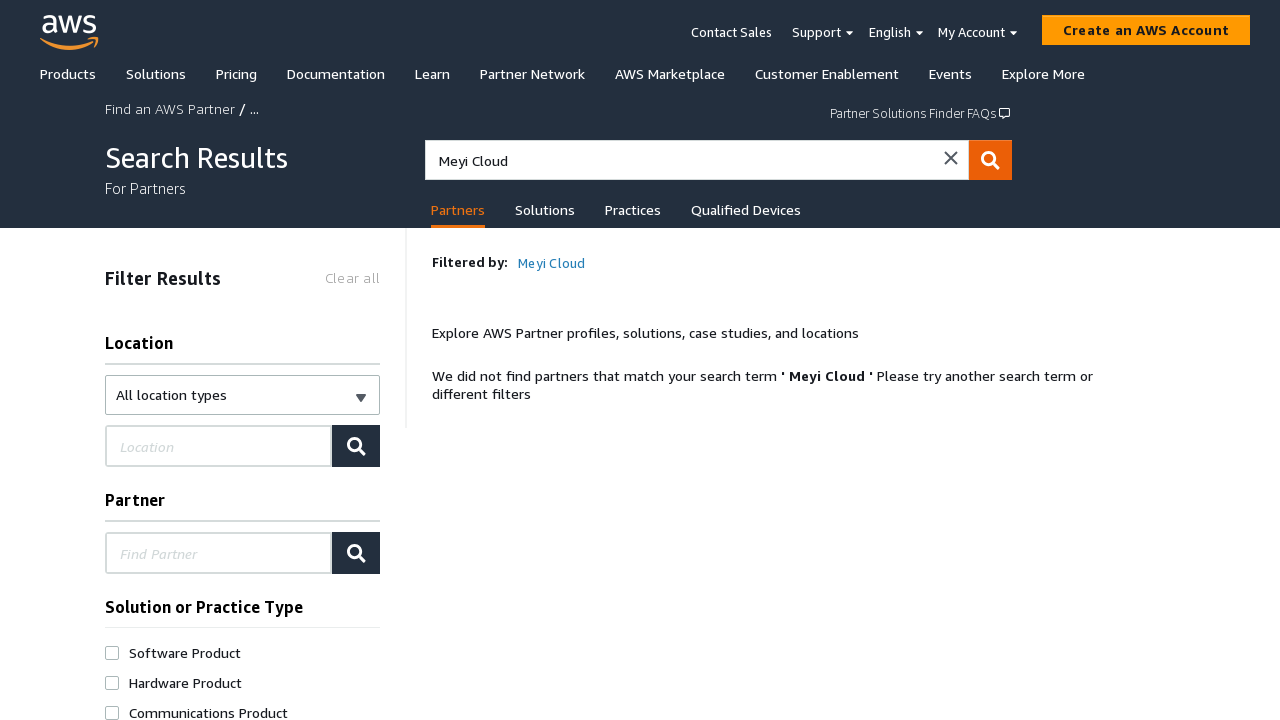

First search result link became available
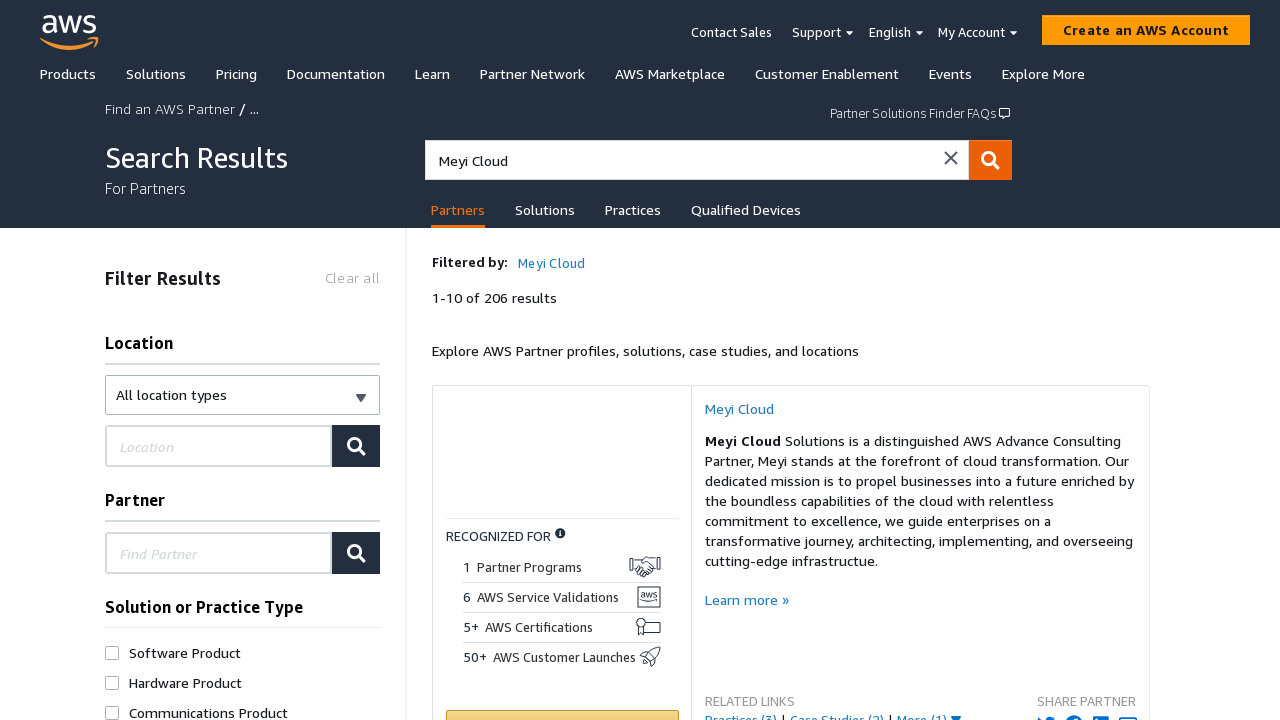

Clicked first search result link at (739, 408) on .psf-partner-search-details-card__card.card .card-body span a
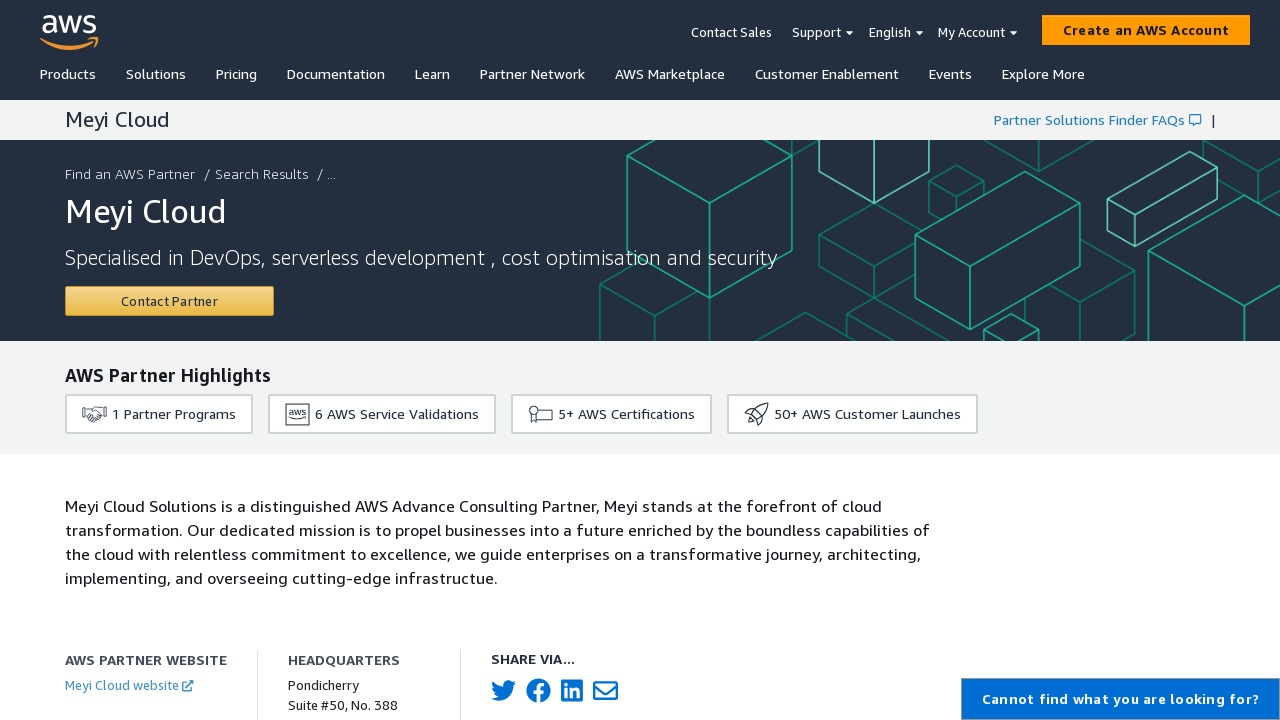

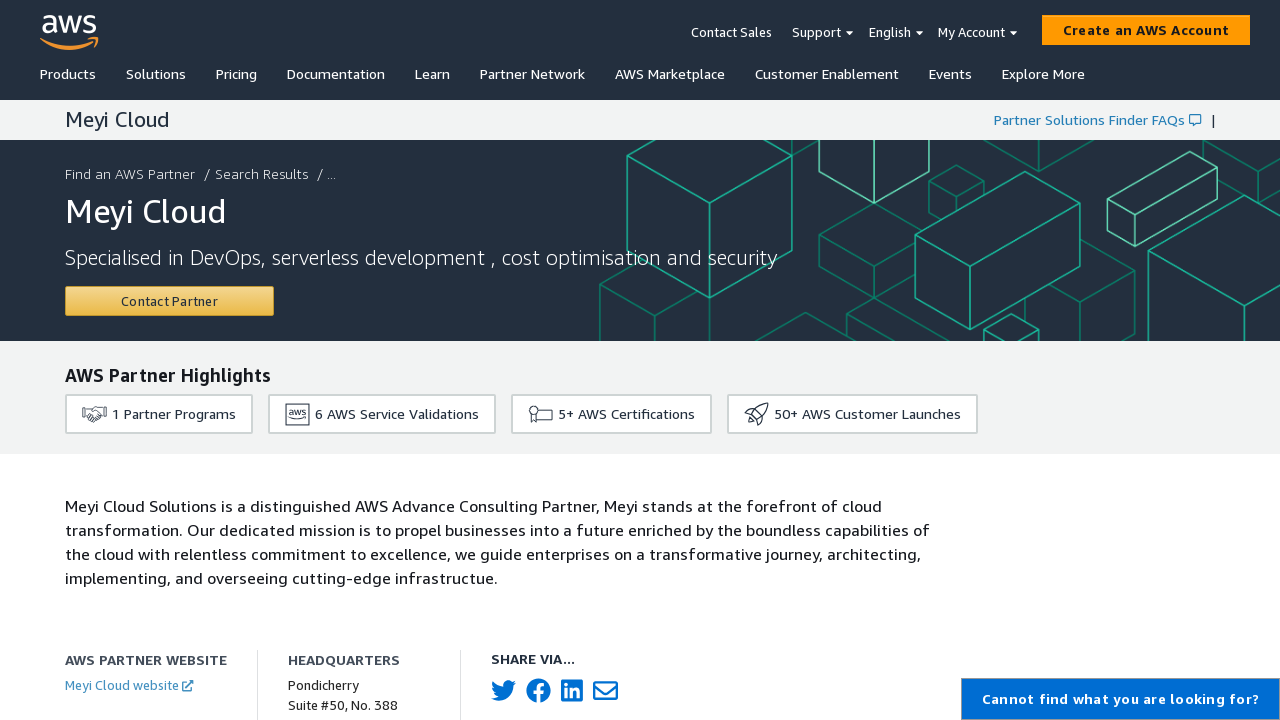